Tests form field interactions by filling text inputs, password field, selecting checkboxes, radio buttons, dropdown options, and a textarea on a practice automation form page

Starting URL: https://practice-automation.com/form-fields/

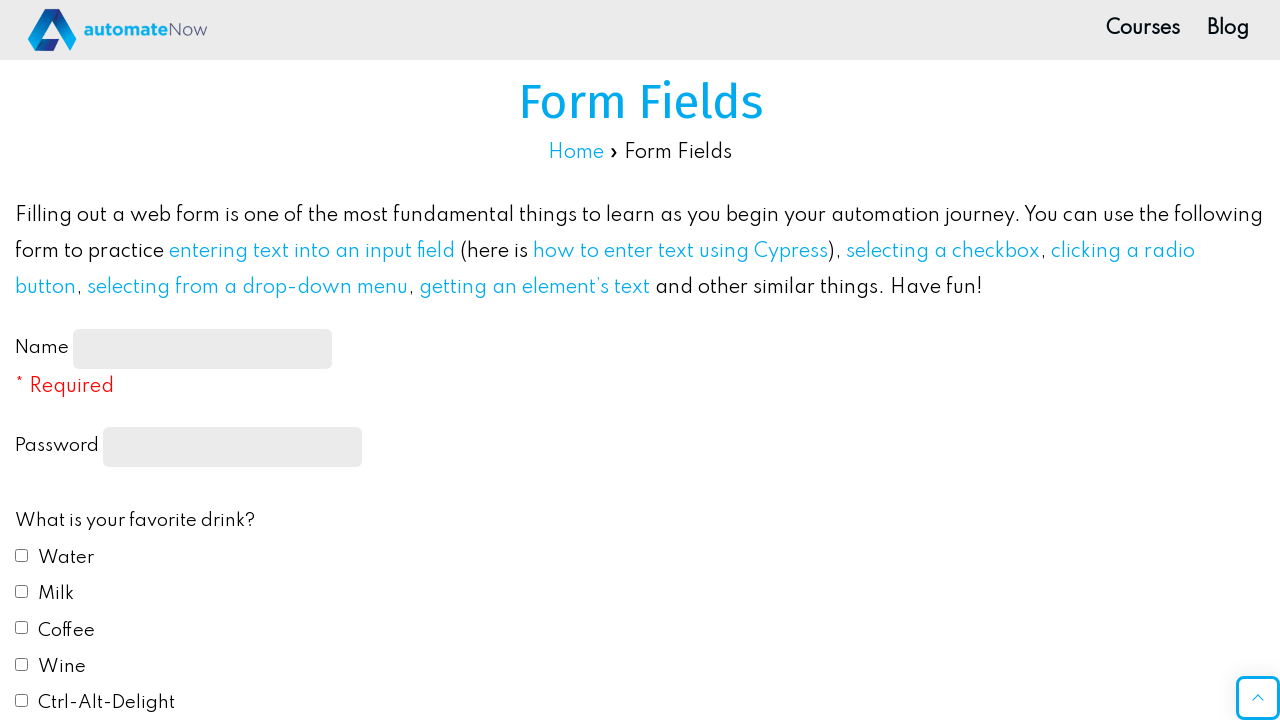

Navigated to form fields practice page
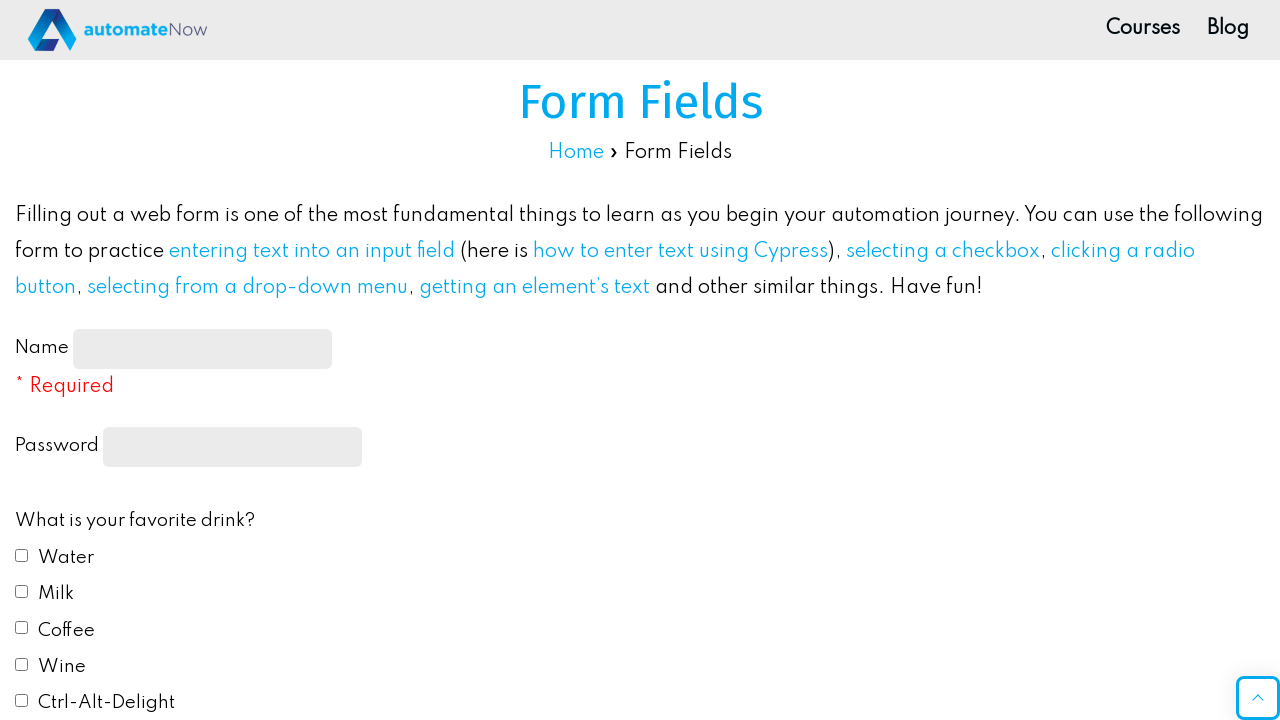

Filled name text field with 'guru' on [type='text'] >> nth=0
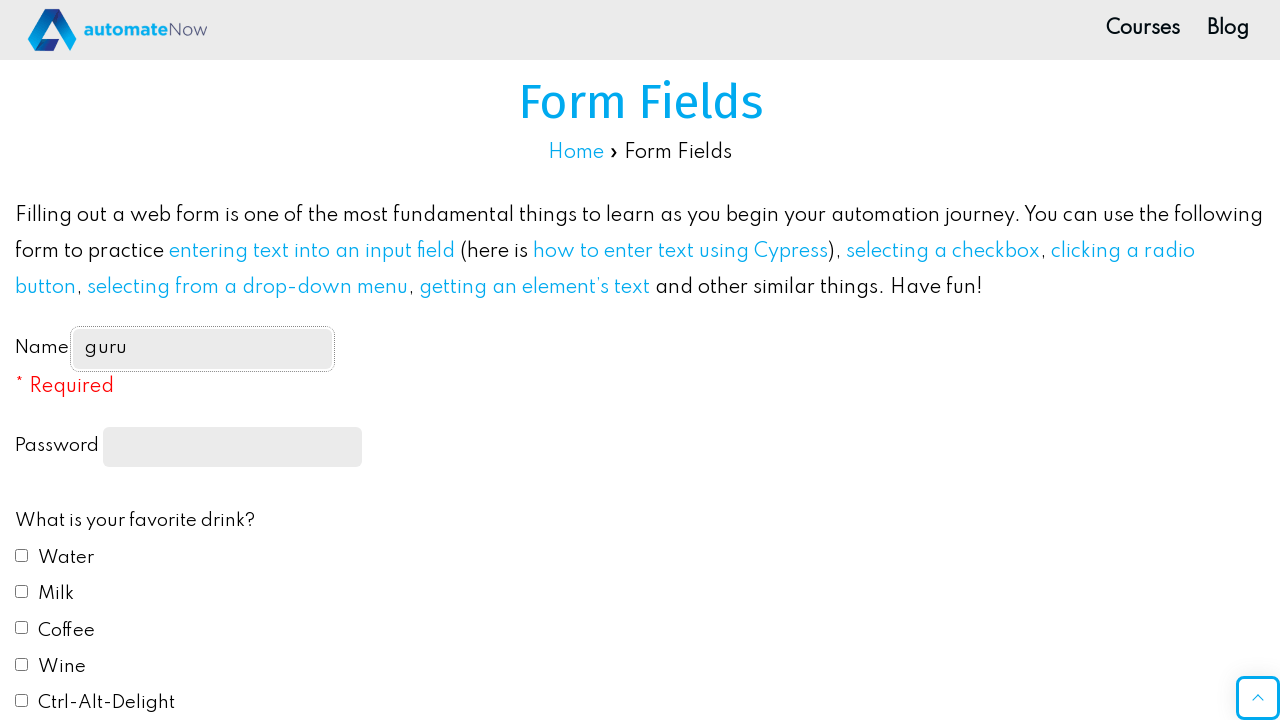

Filled password field with 'dummy' on [type='password']
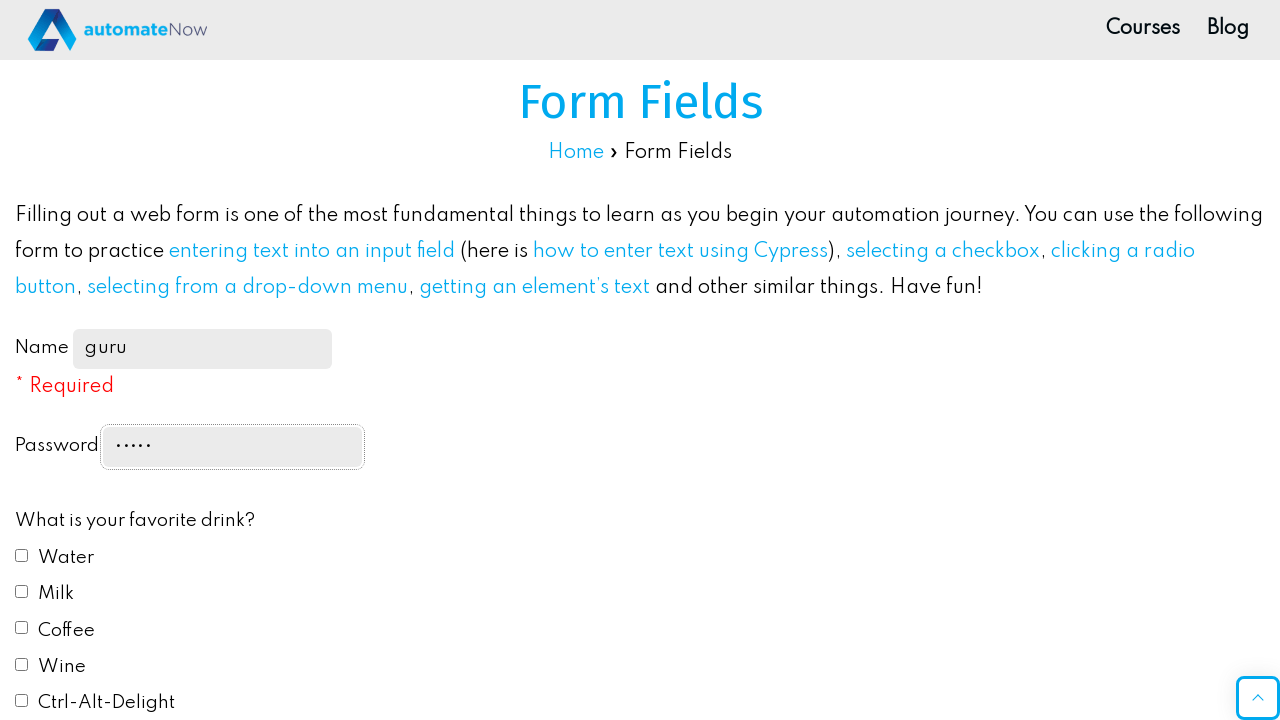

Clicked first checkbox at (22, 555) on [type='checkbox'] >> nth=0
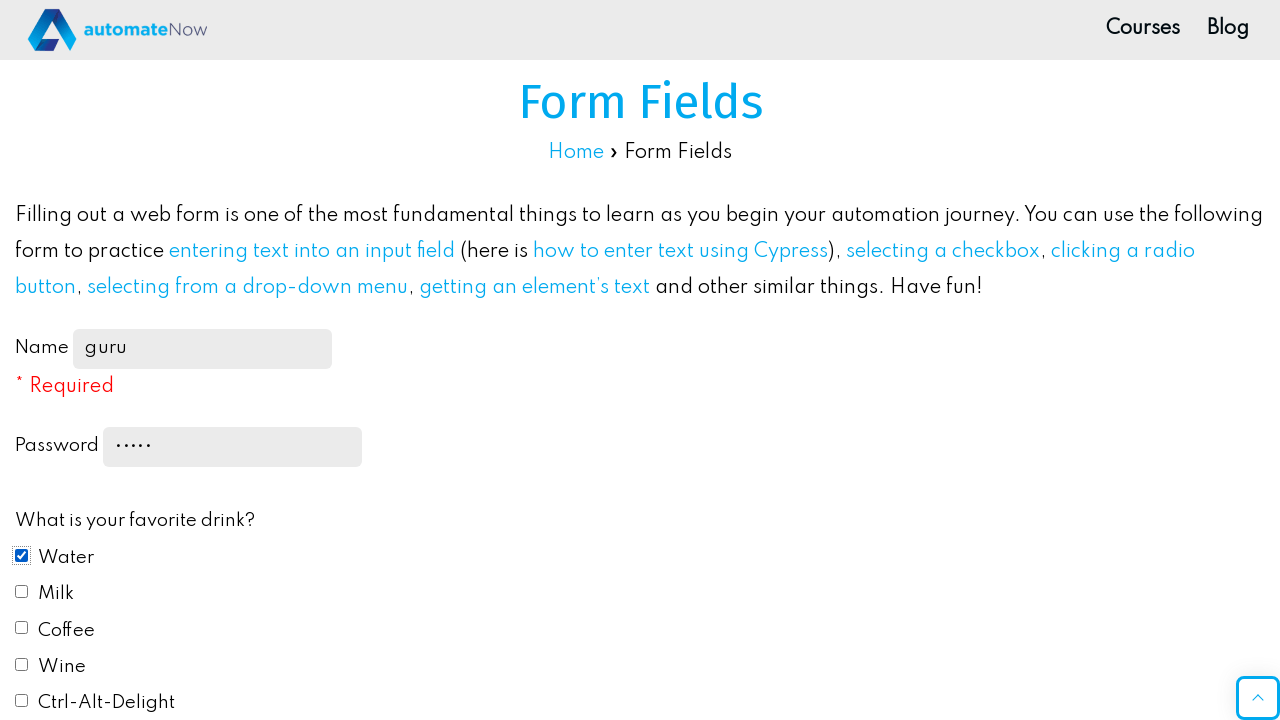

Clicked first radio button at (22, 360) on [type='radio'] >> nth=0
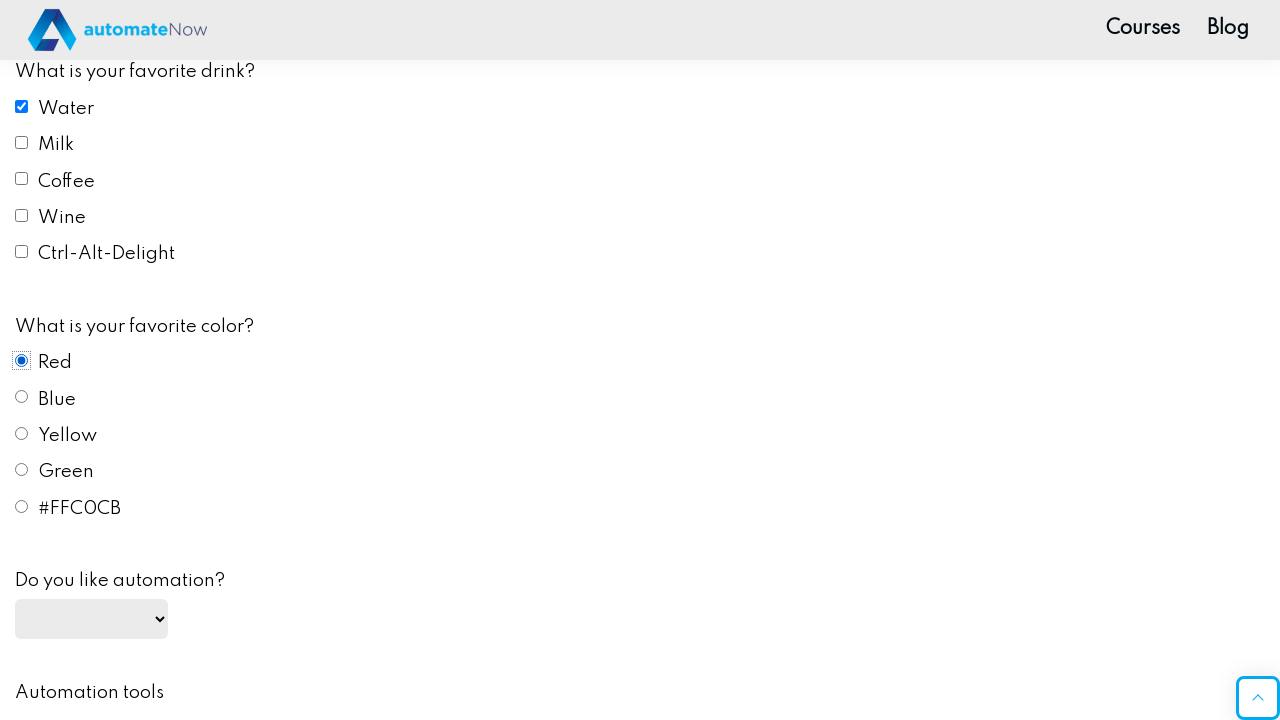

Selected 'Yes' from automation dropdown on [name='automation']
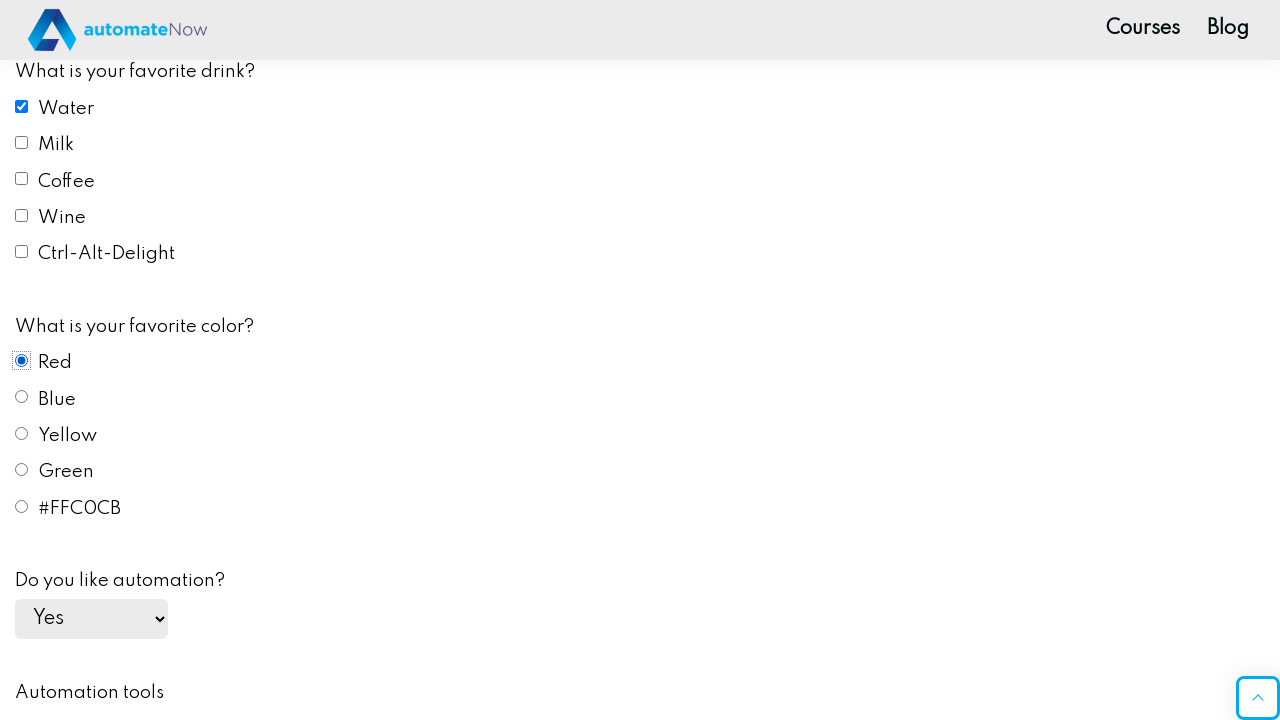

Filled email field with 'testuser789@gmail.com' on [title='No fake emails!']
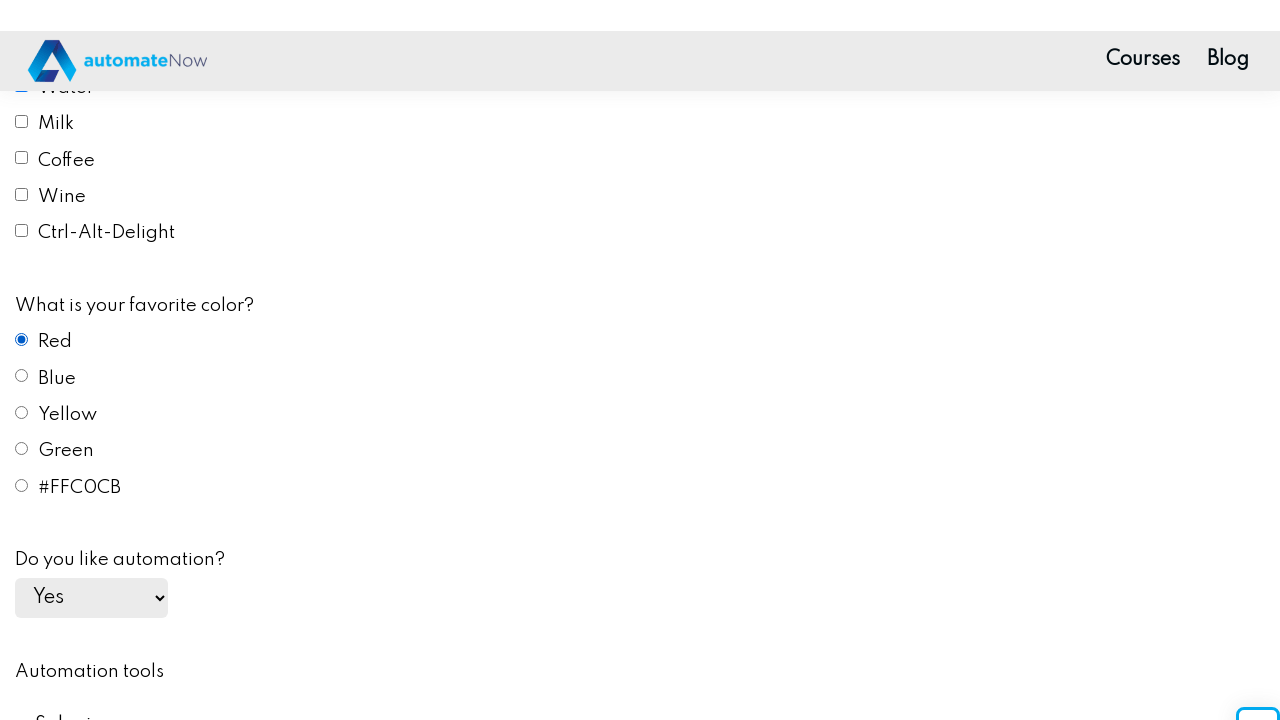

Filled message textarea with 'helloo' on [placeholder*='here']
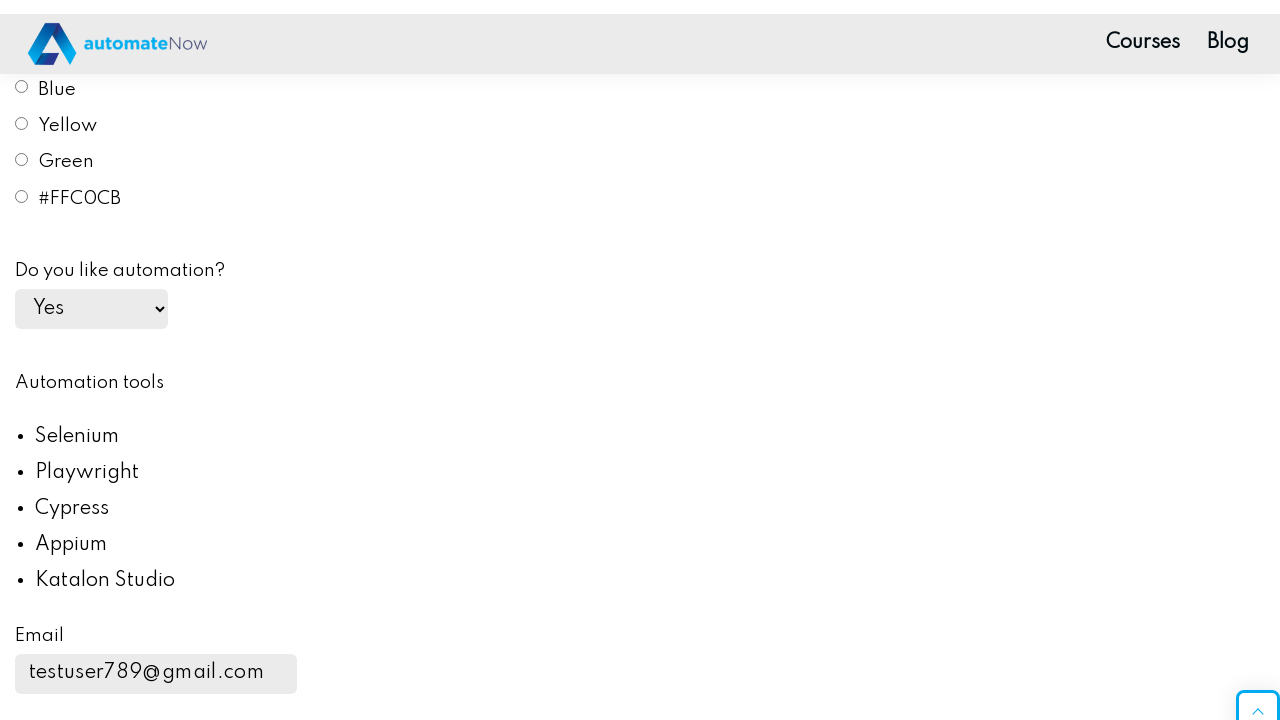

Clicked second radio button at (22, 714) on [type='radio'] >> nth=1
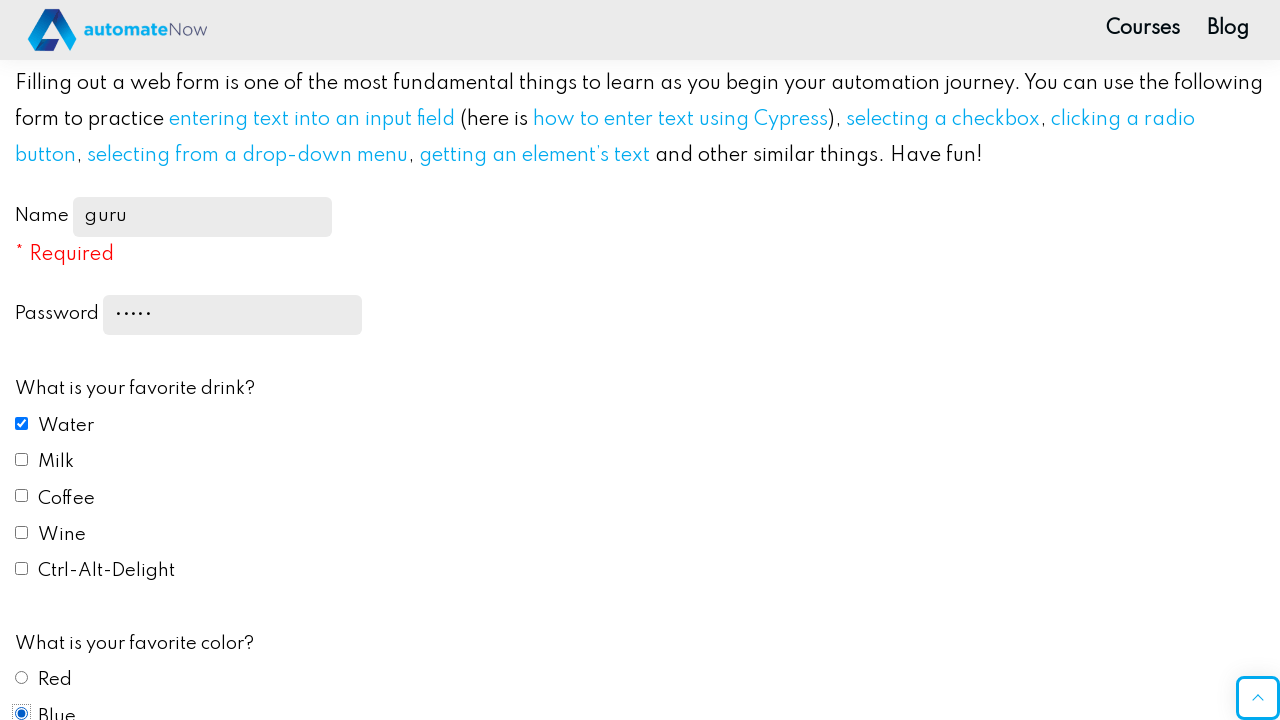

Verified first radio button is no longer checked
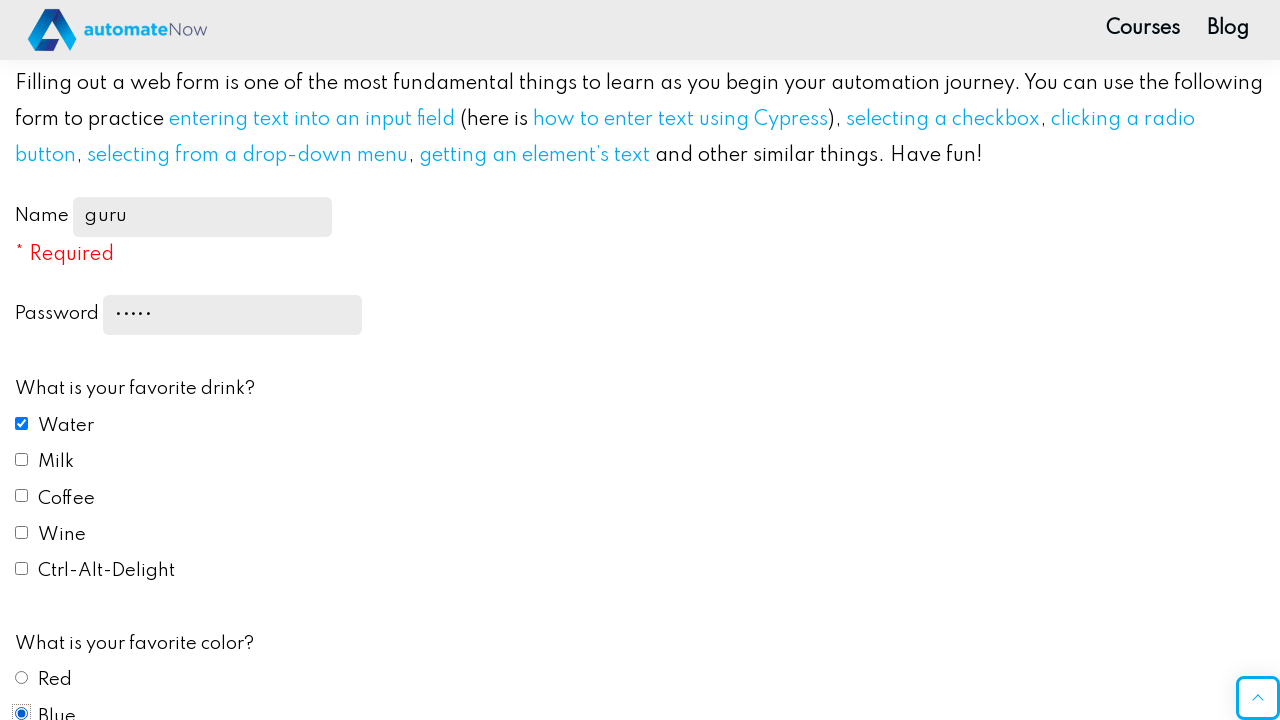

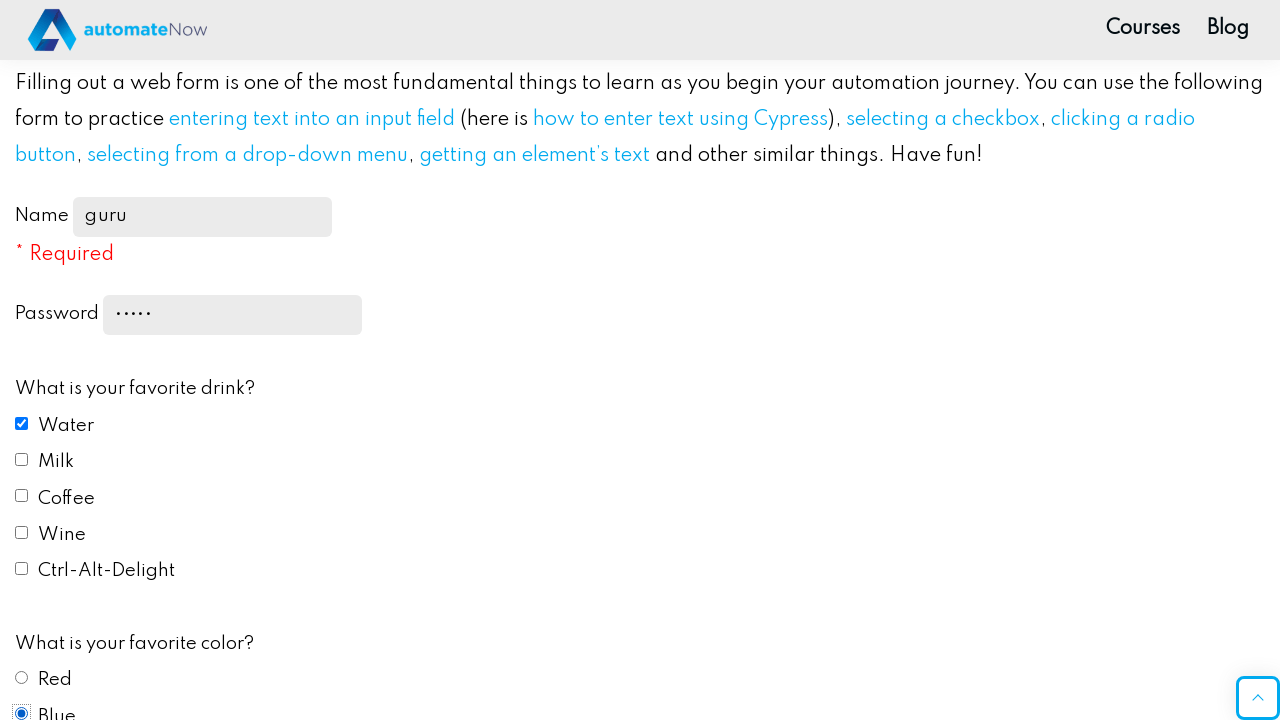